Solves a mathematical problem by extracting a value from an element attribute, calculating a result, and submitting a form with the answer along with selecting checkboxes and radio buttons

Starting URL: http://suninjuly.github.io/get_attribute.html

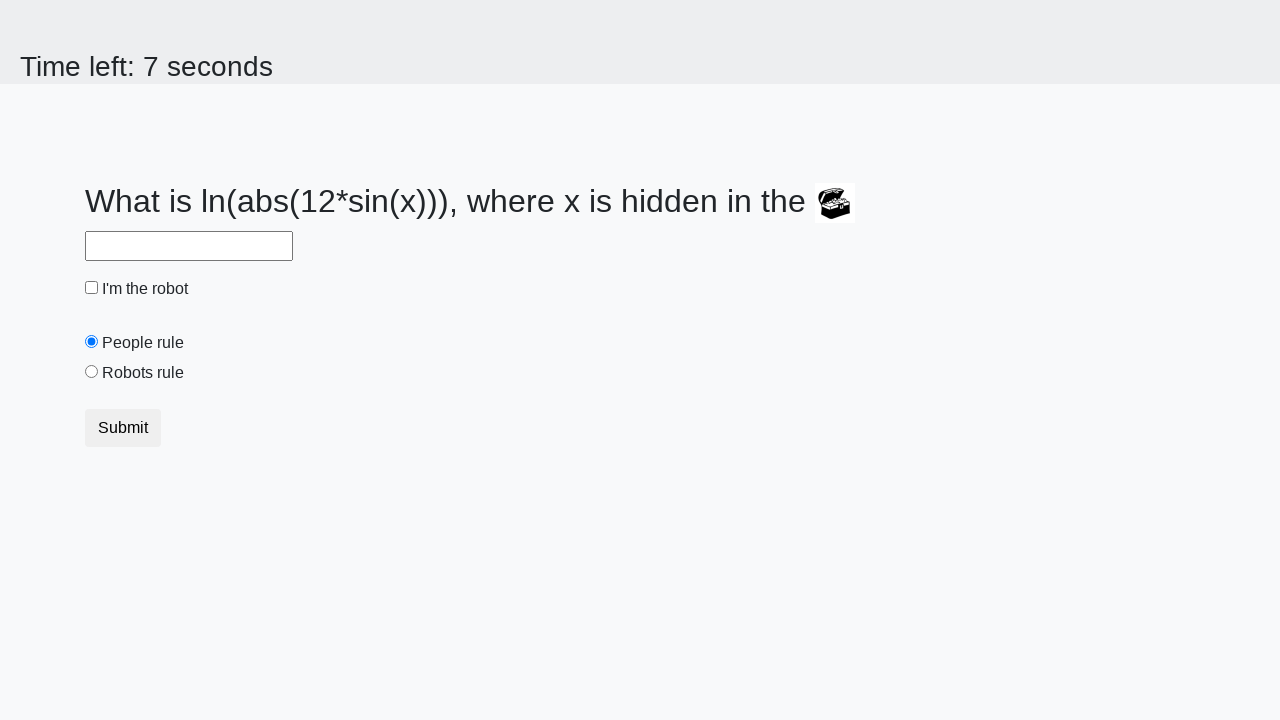

Located treasure element
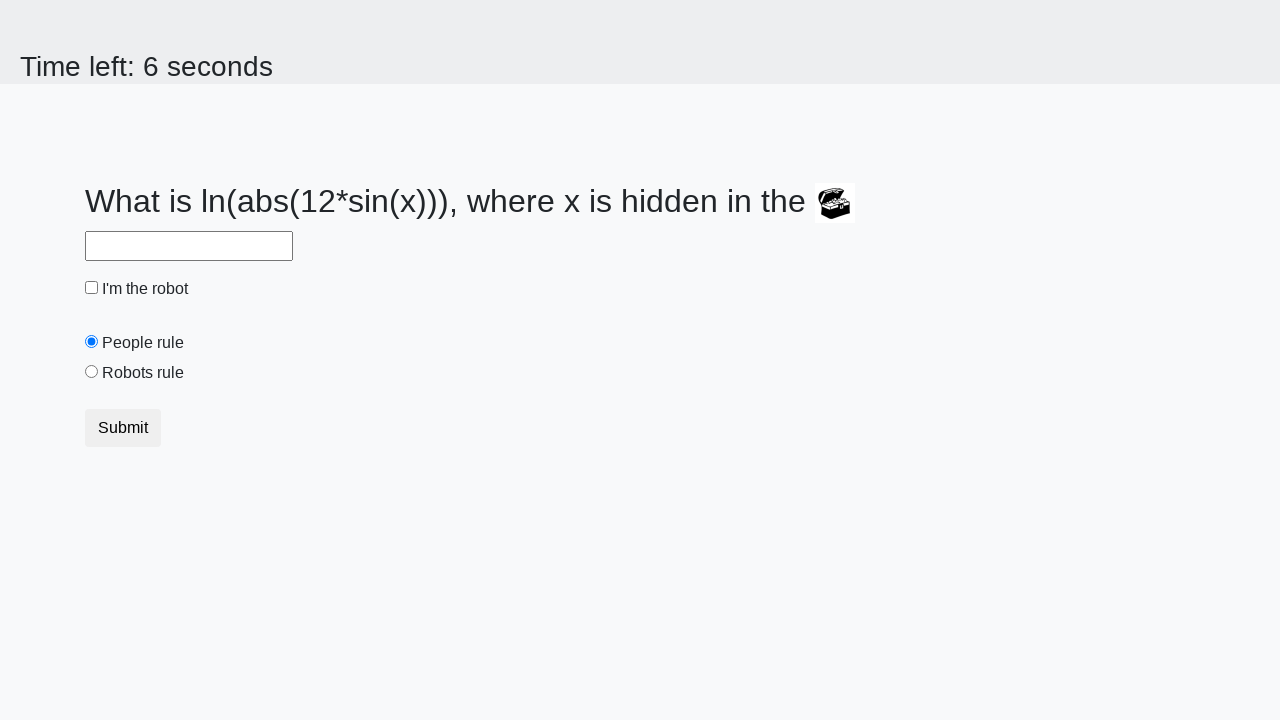

Extracted valuex attribute from treasure element
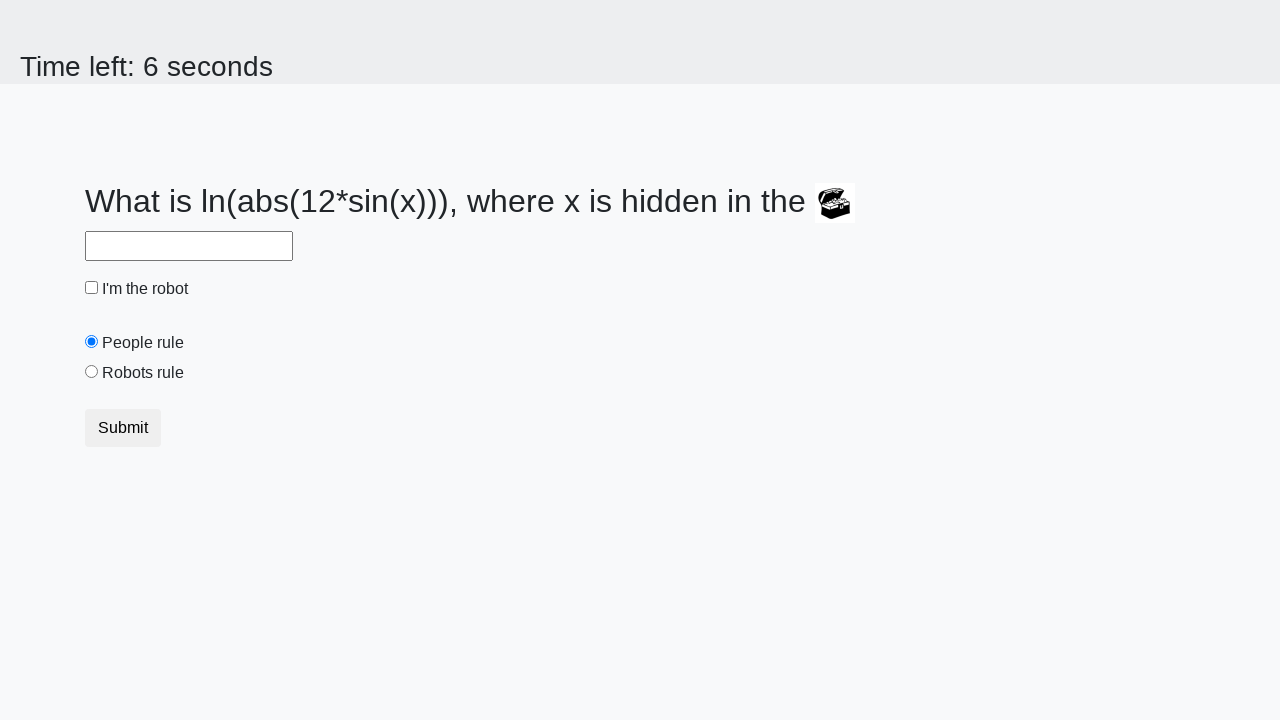

Calculated mathematical result using formula: log(abs(12*sin(x)))
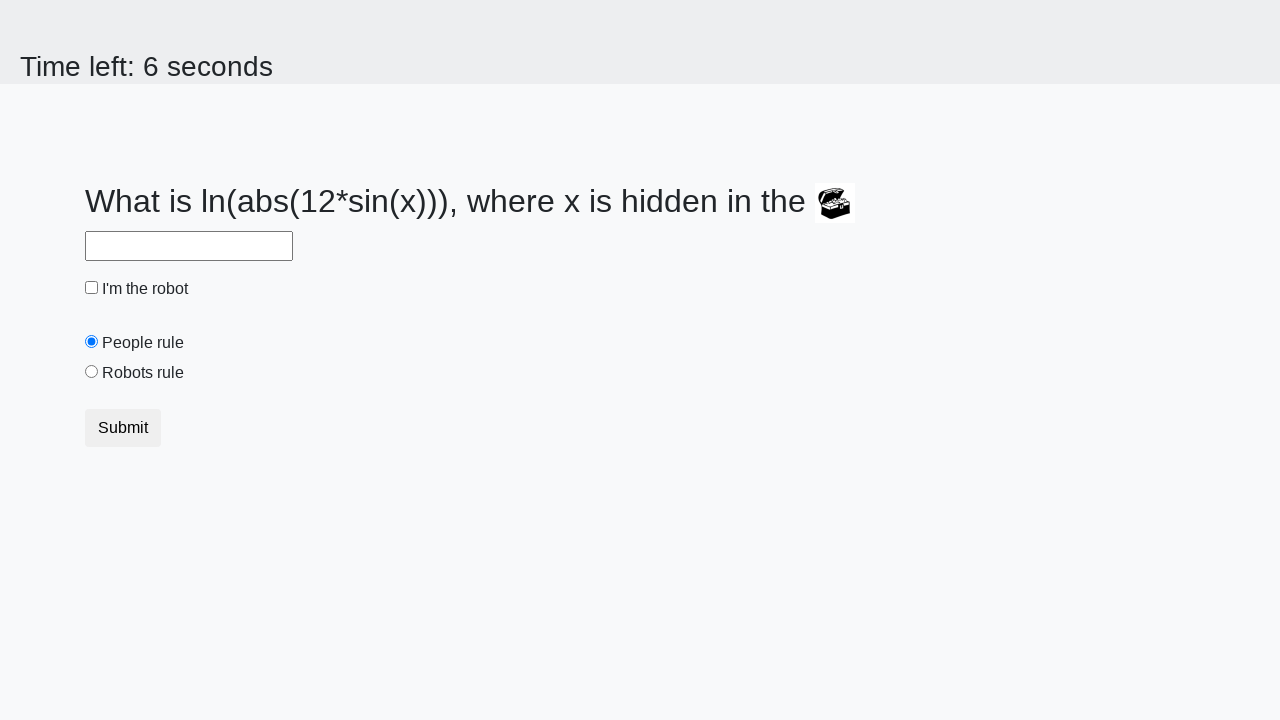

Filled answer field with calculated value on #answer
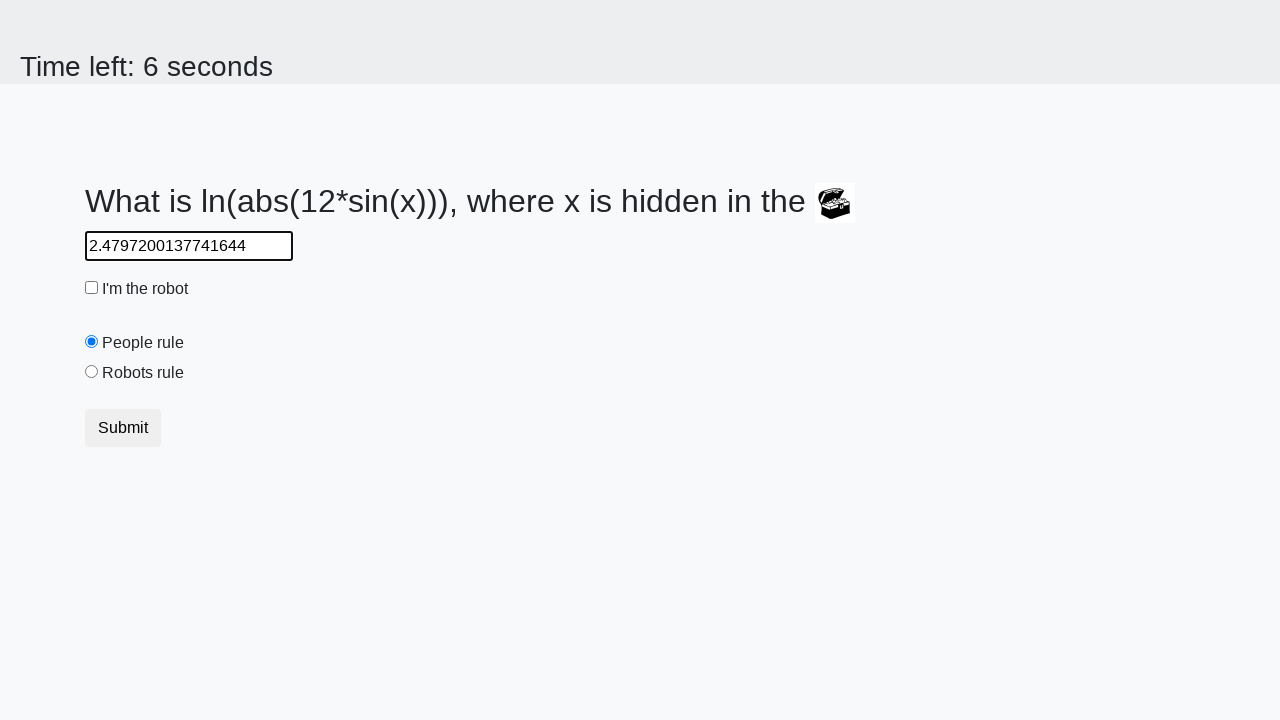

Checked the robot checkbox at (92, 288) on #robotCheckbox
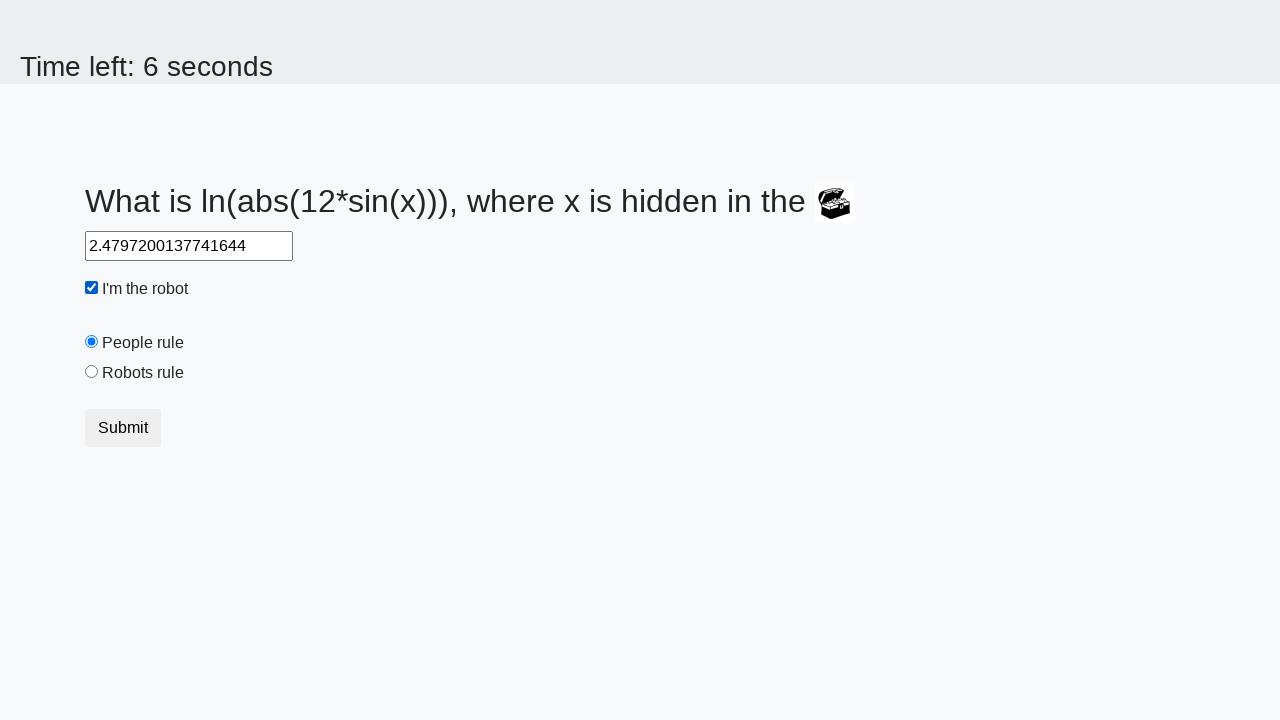

Selected the robots rule radio button at (92, 372) on #robotsRule
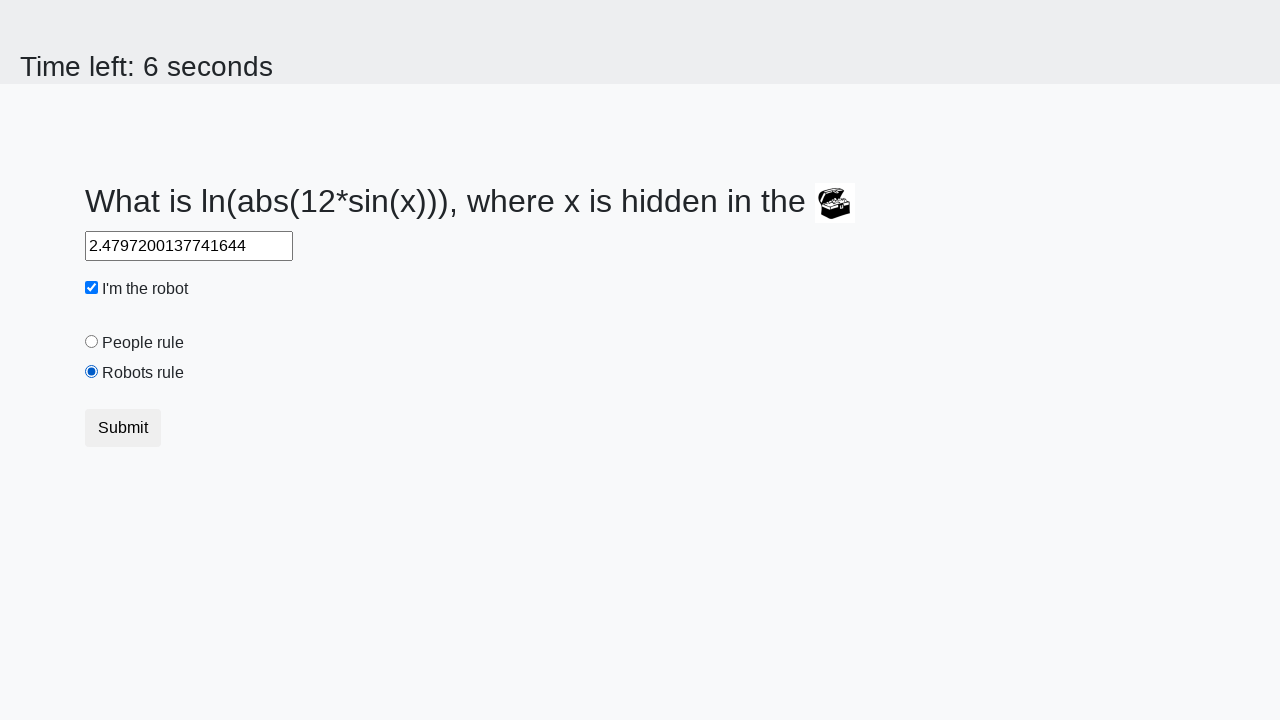

Submitted the form at (123, 428) on button.btn
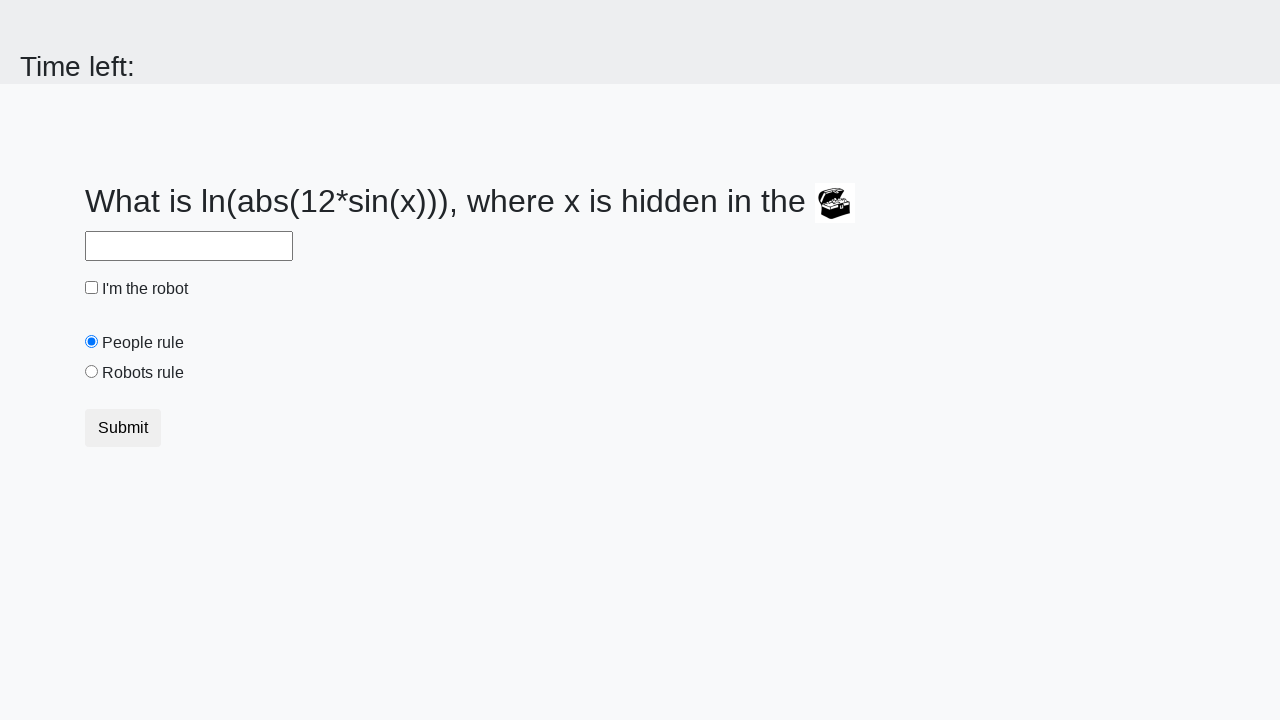

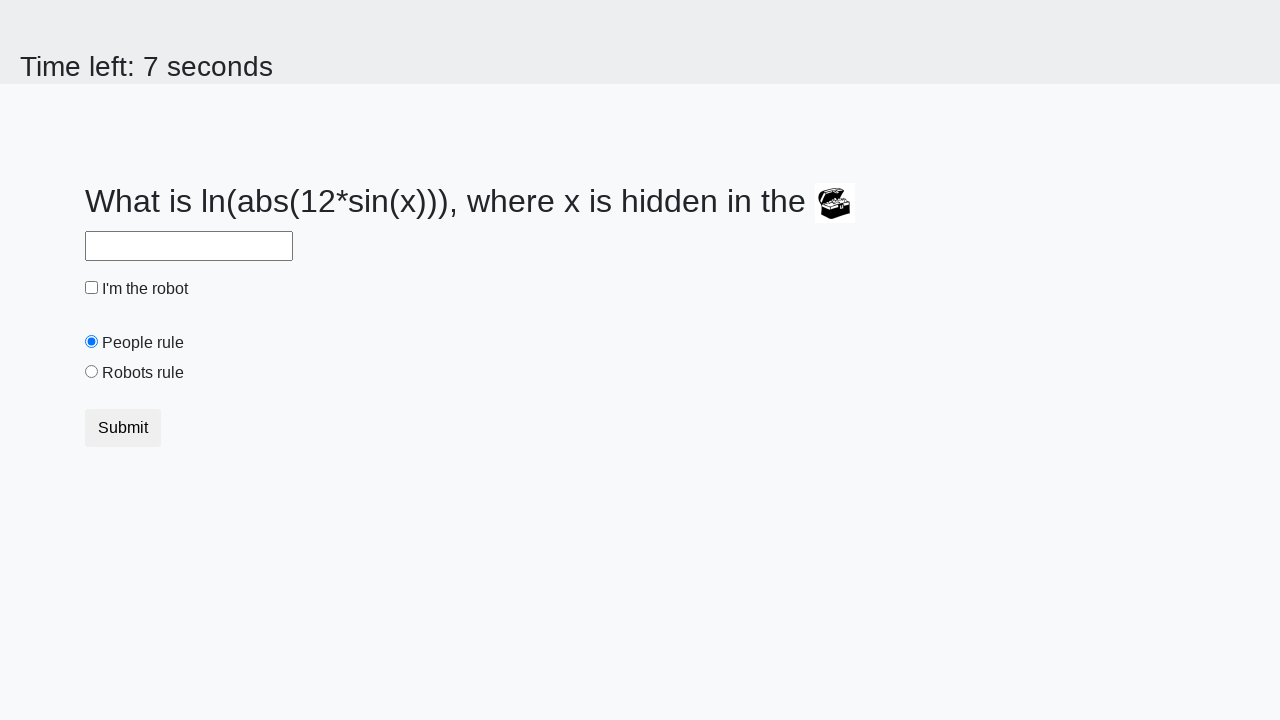